Tests various JavaScript scrolling techniques on the SelectorsHub practice page, including scrolling by pixels, scrolling to the bottom, and scrolling to a specific element.

Starting URL: https://selectorshub.com/xpath-practice-page/

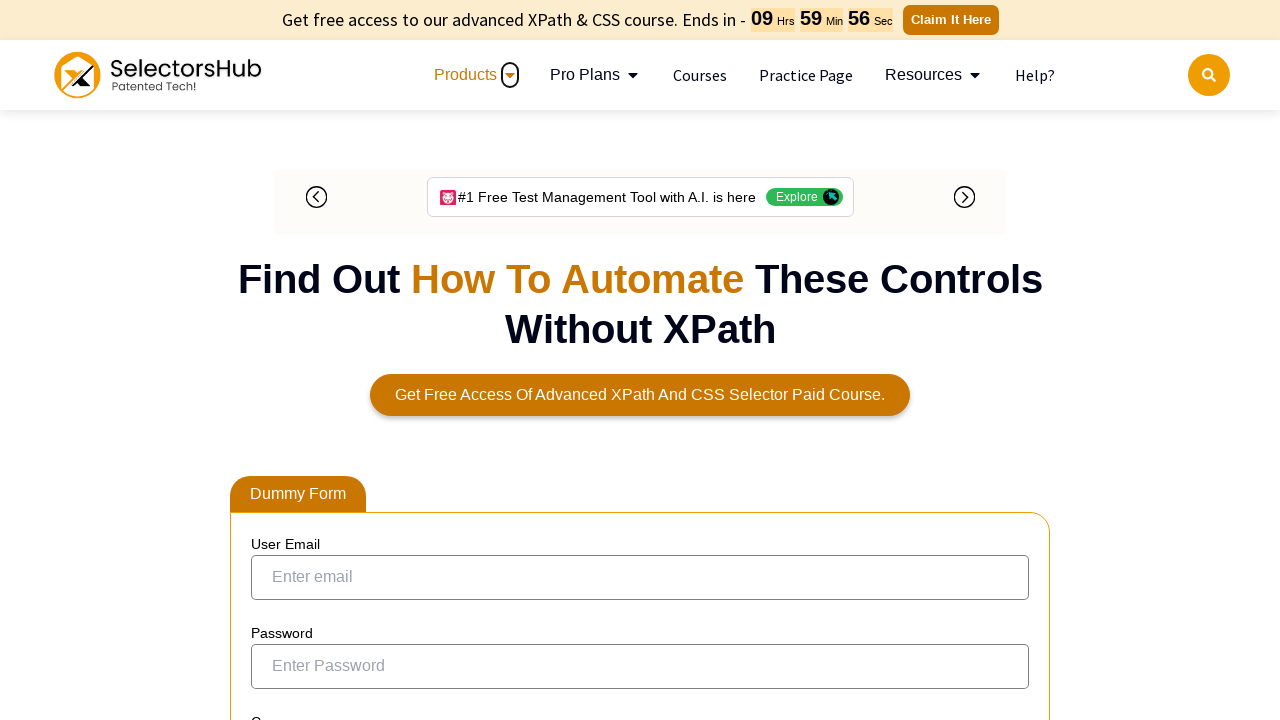

Scrolled down by 500 pixels using JavaScript
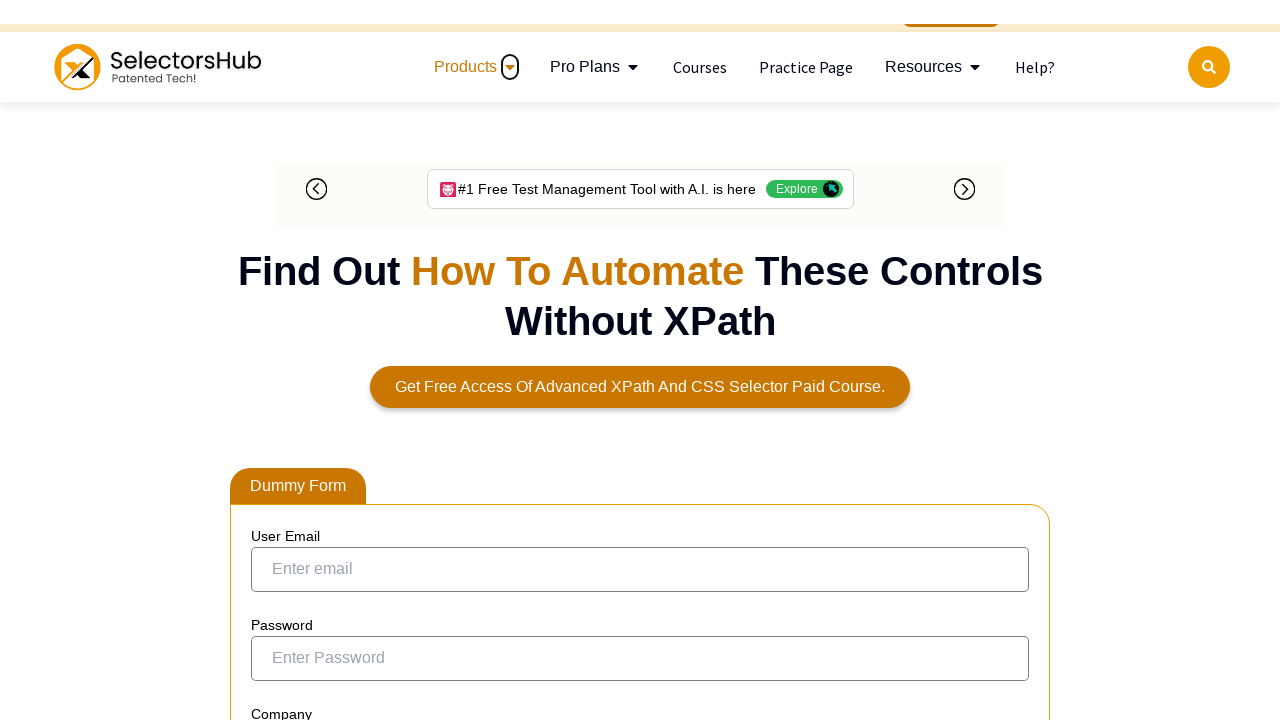

Waited 2 seconds to observe the scroll
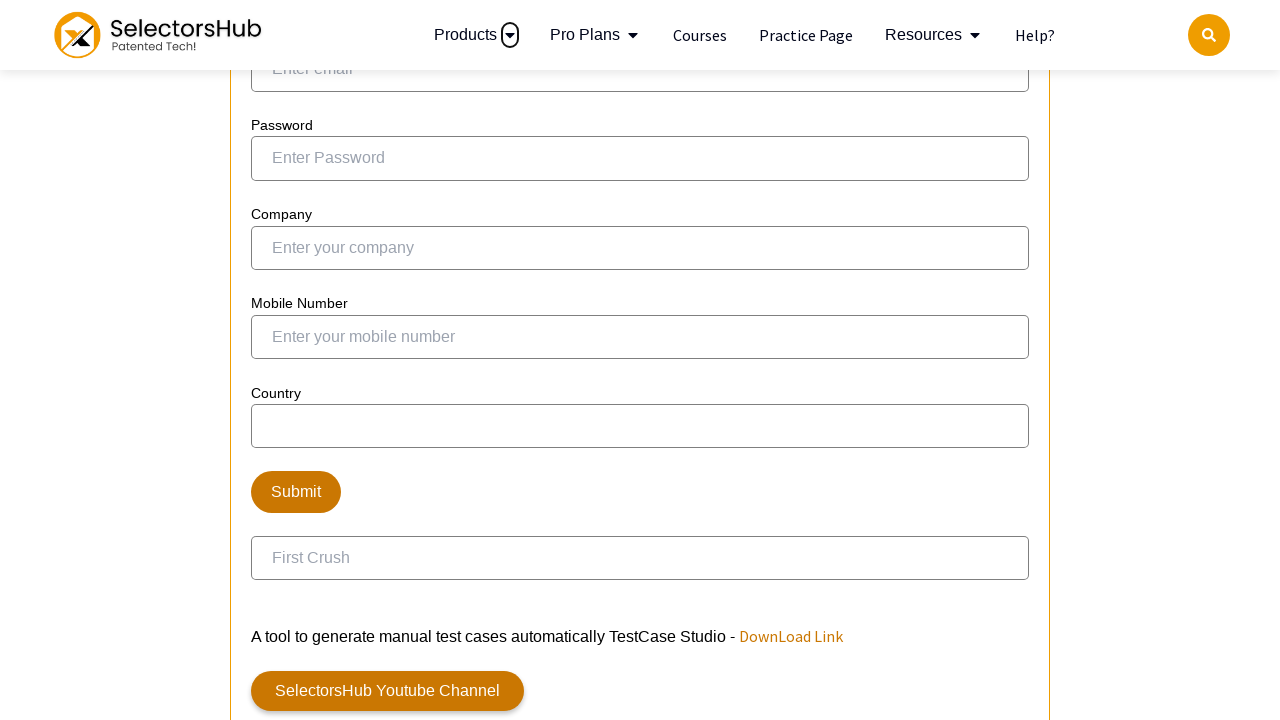

Scrolled to the bottom of the page
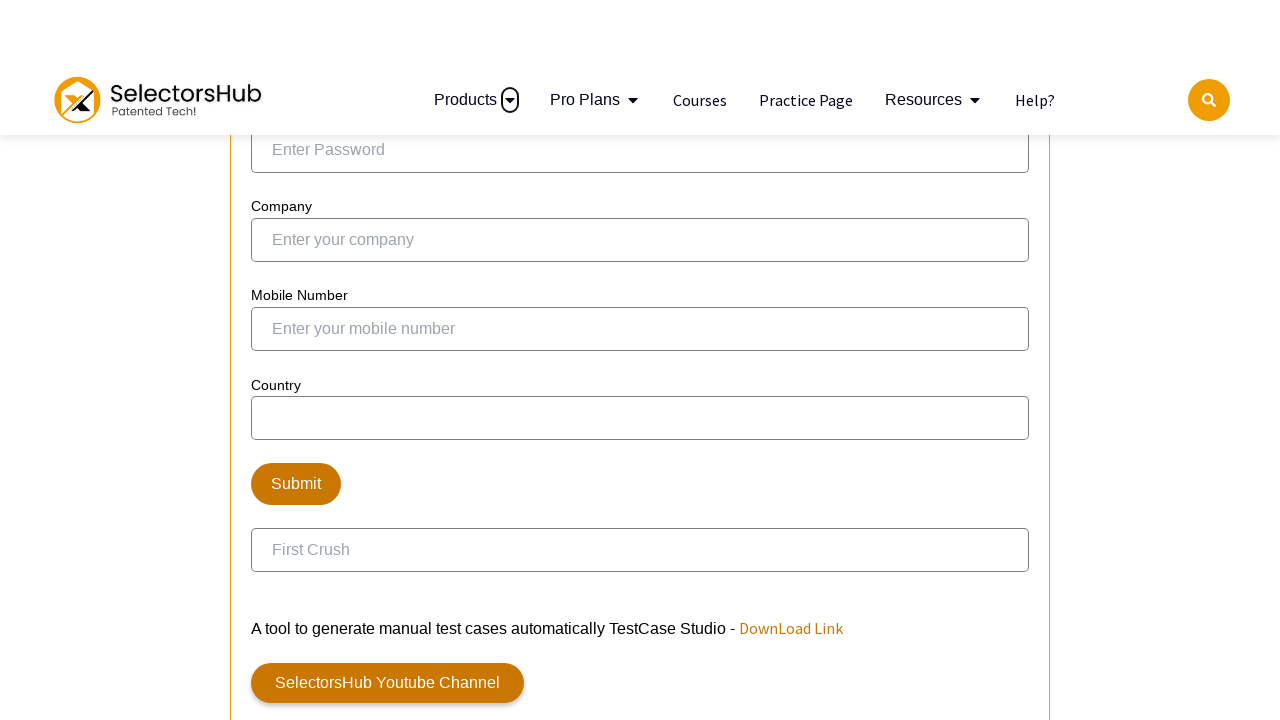

Waited 1 second to observe the scroll to bottom
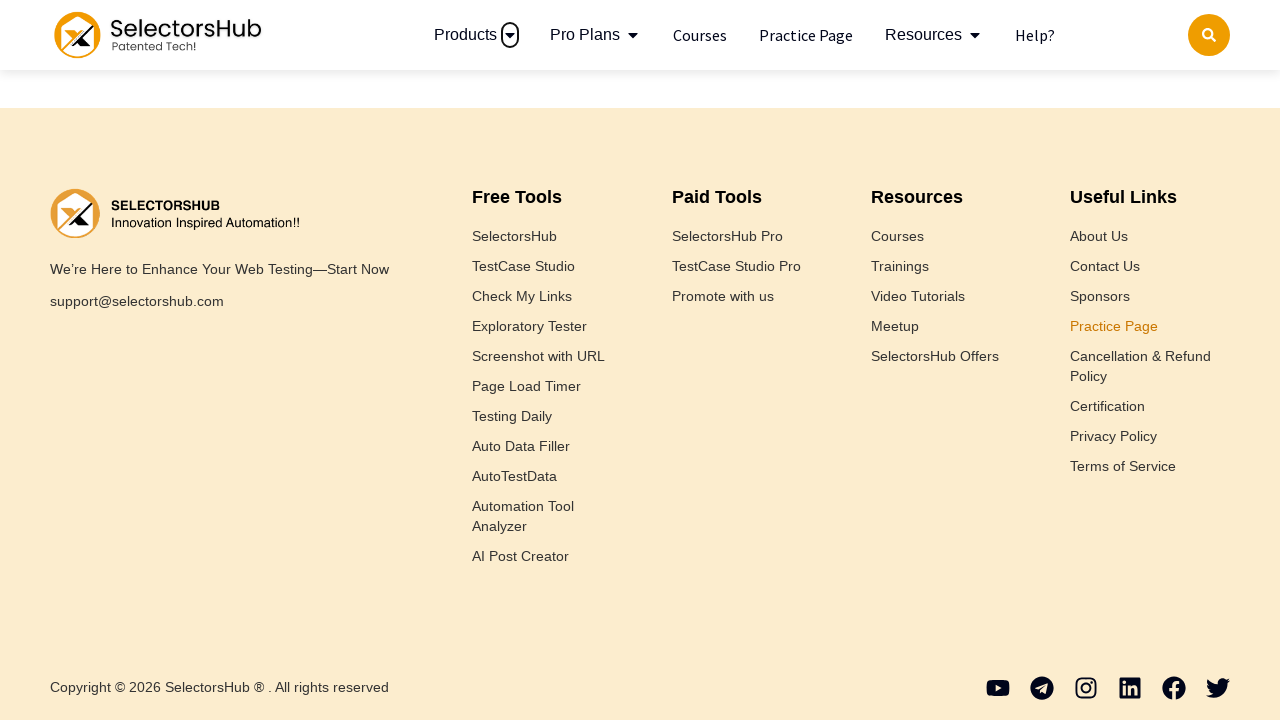

Located the Window Prompt Alert button element
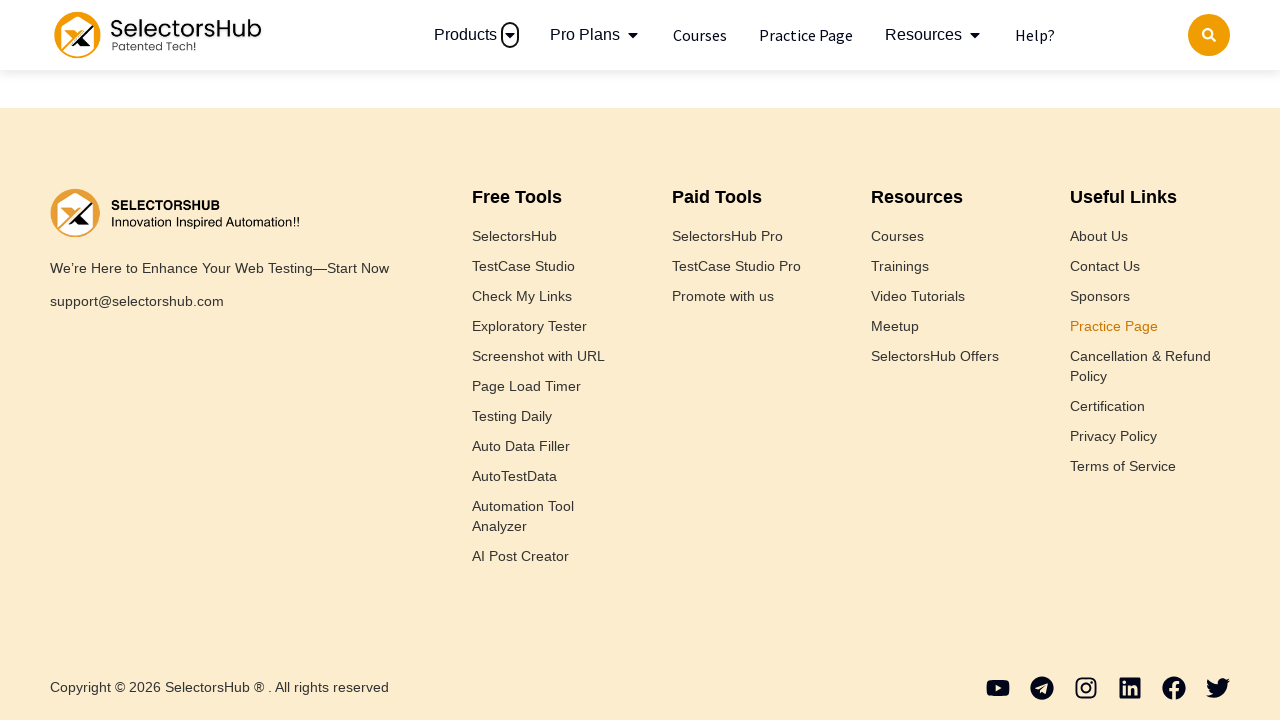

Scrolled to the Window Prompt Alert button element
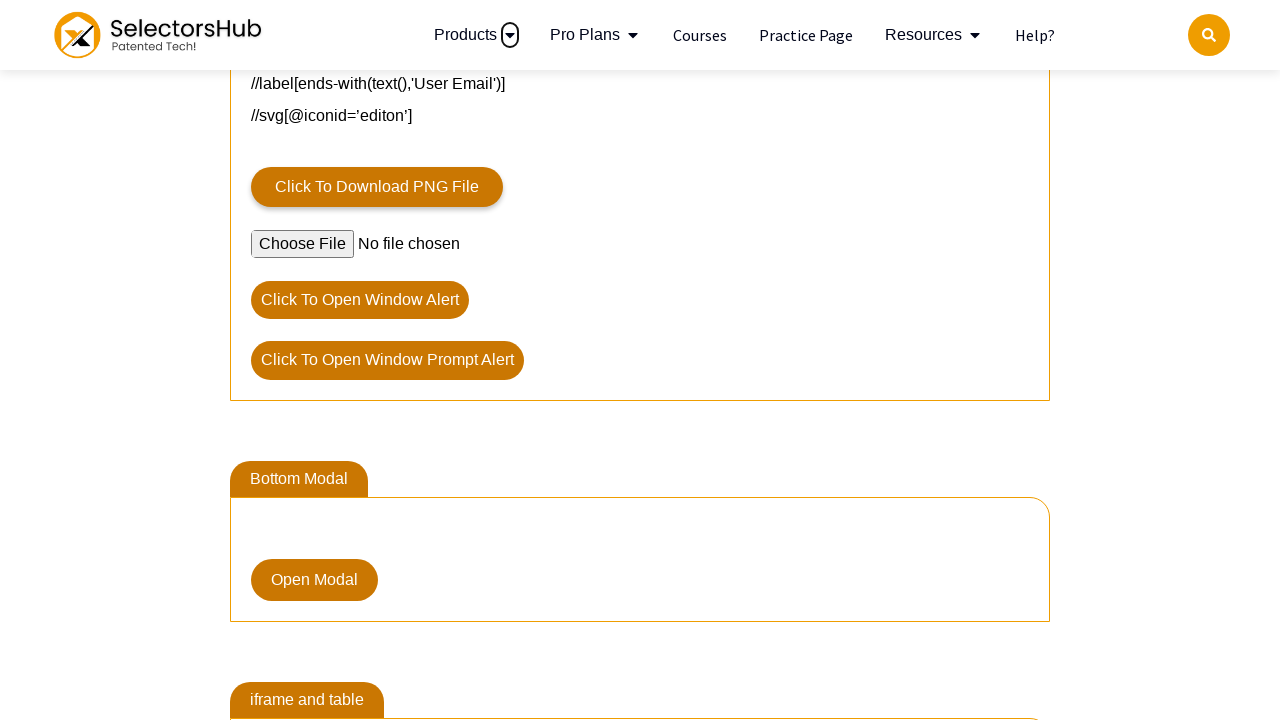

Waited 2 seconds to observe the final scroll to element
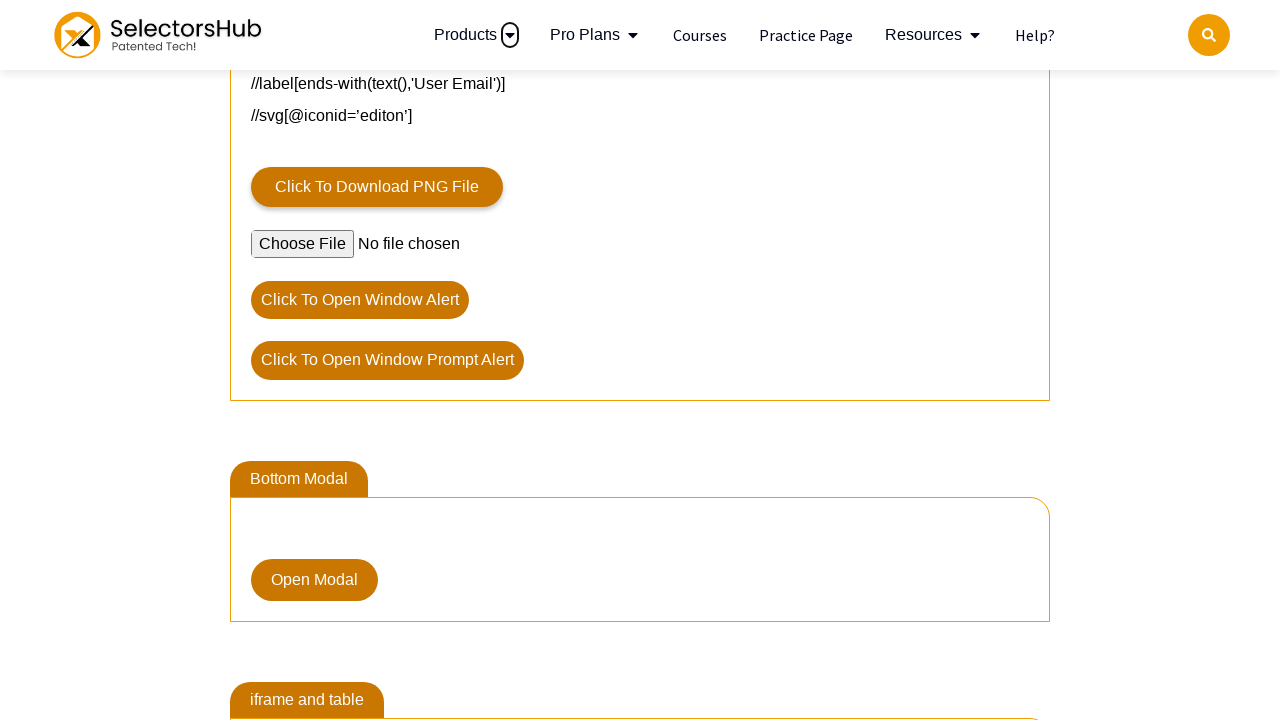

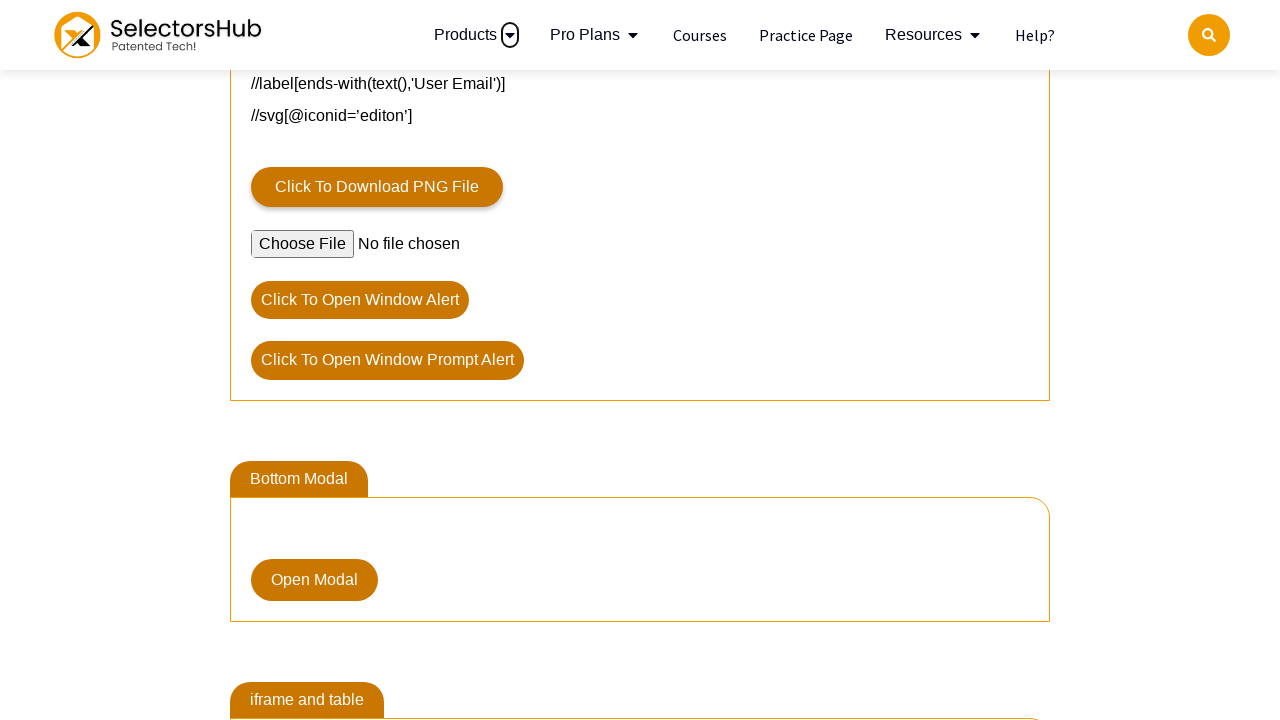